Opens the DemoQA homepage, clicks on the "Elements" card, verifies that the "Text Box" menu item is visible, then navigates back.

Starting URL: https://demoqa.com

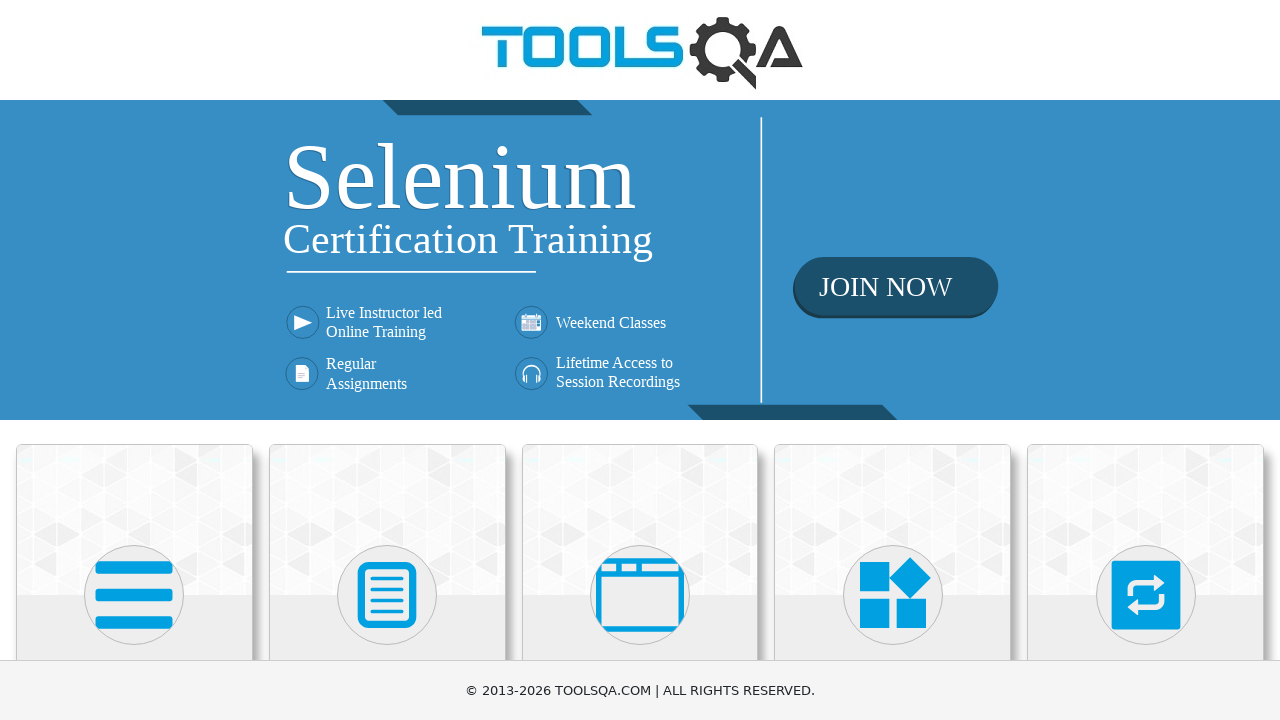

Navigated to DemoQA homepage
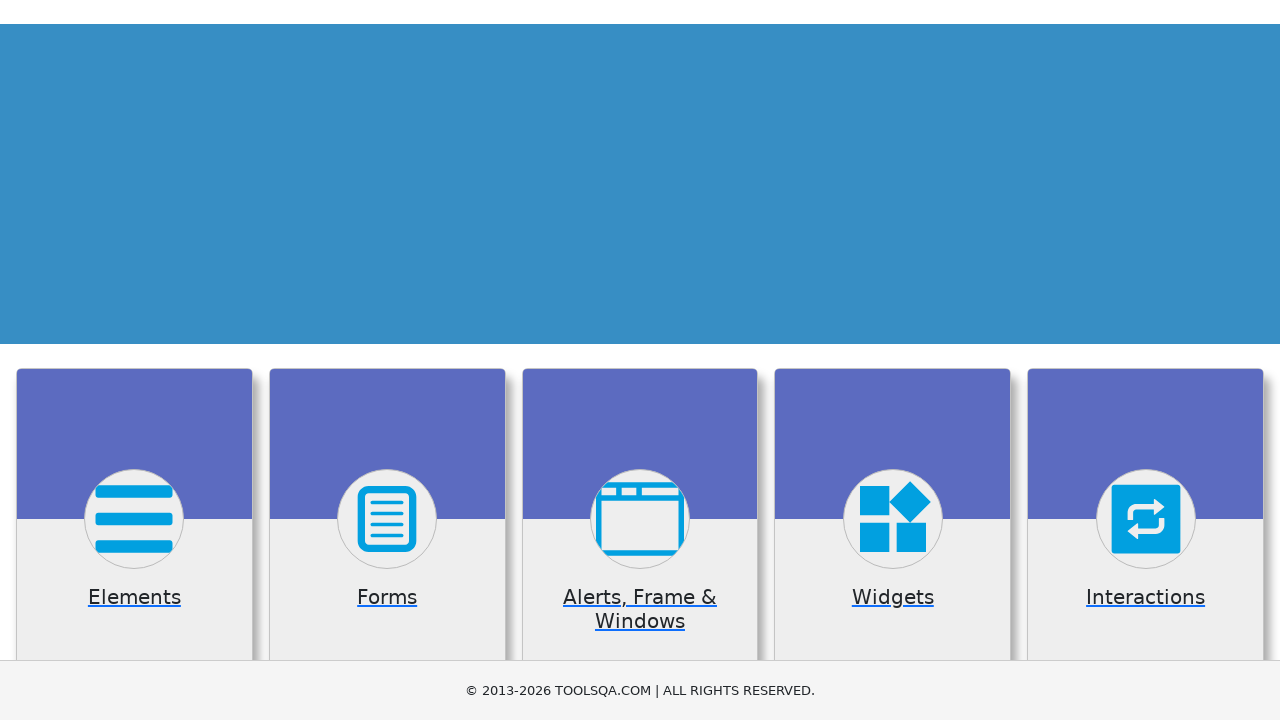

Clicked on the Elements card at (134, 360) on .card-body h5:has-text('Elements')
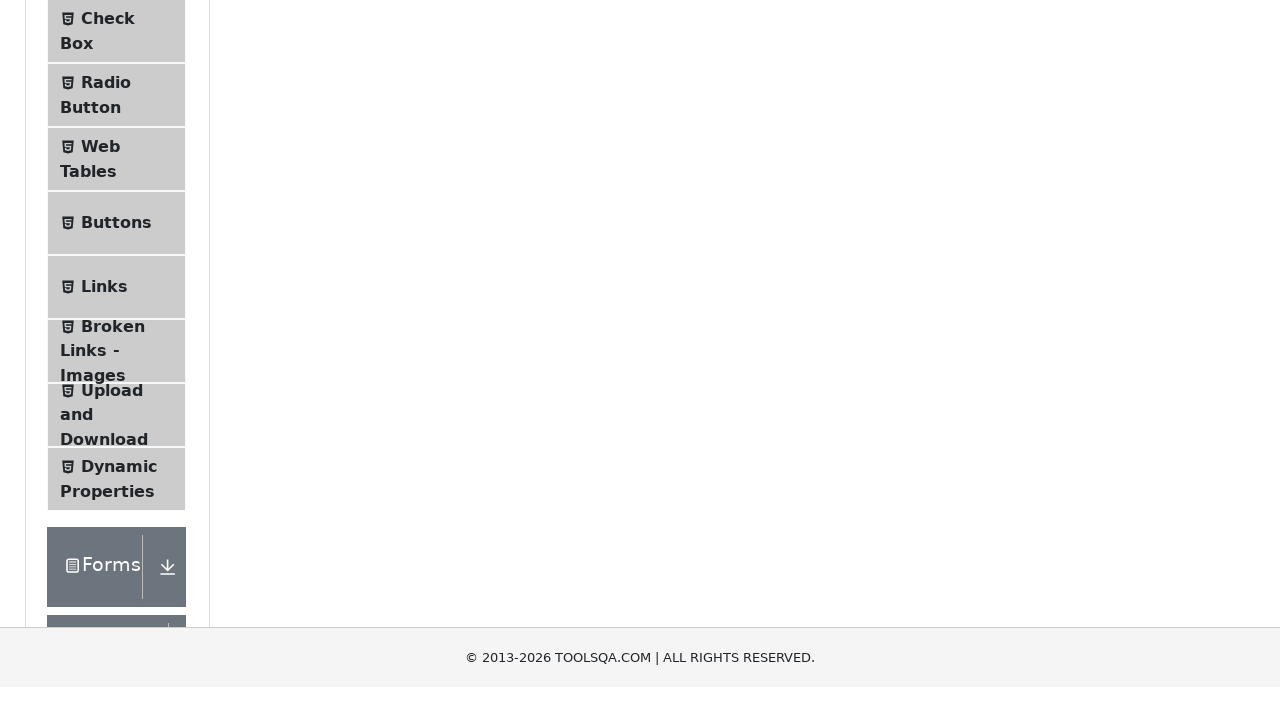

Verified Text Box menu item is visible
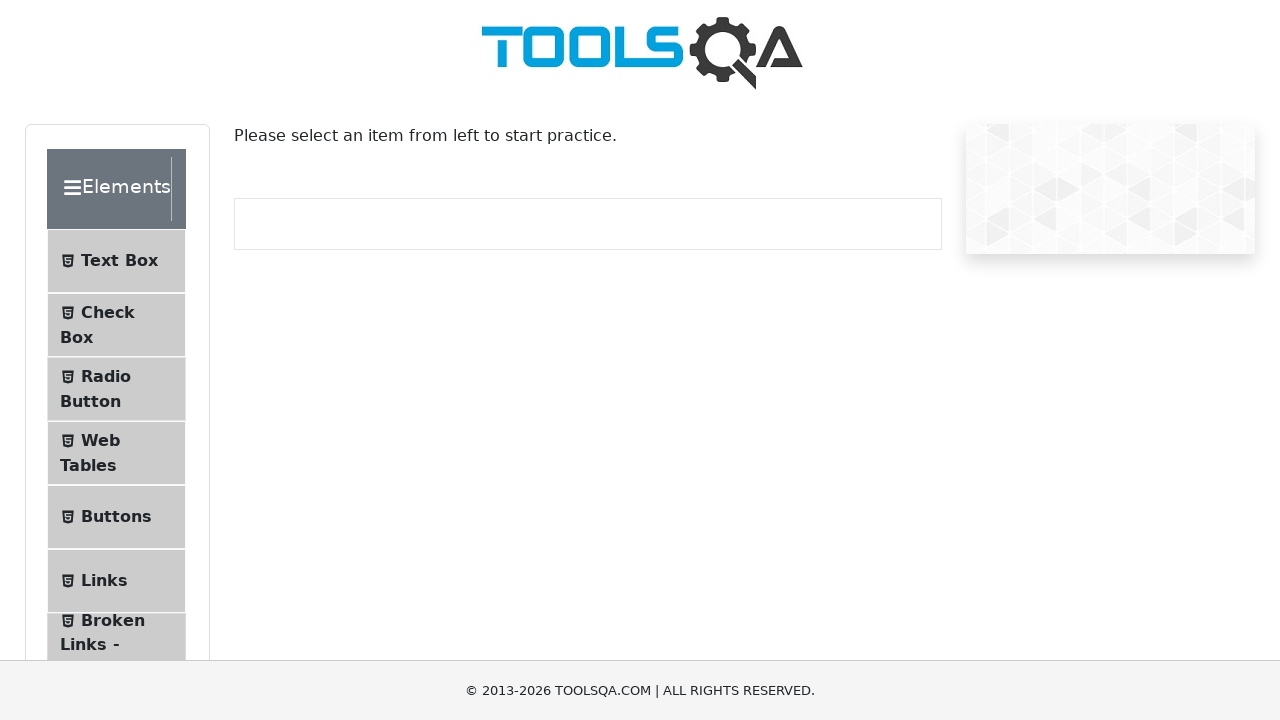

Navigated back to homepage
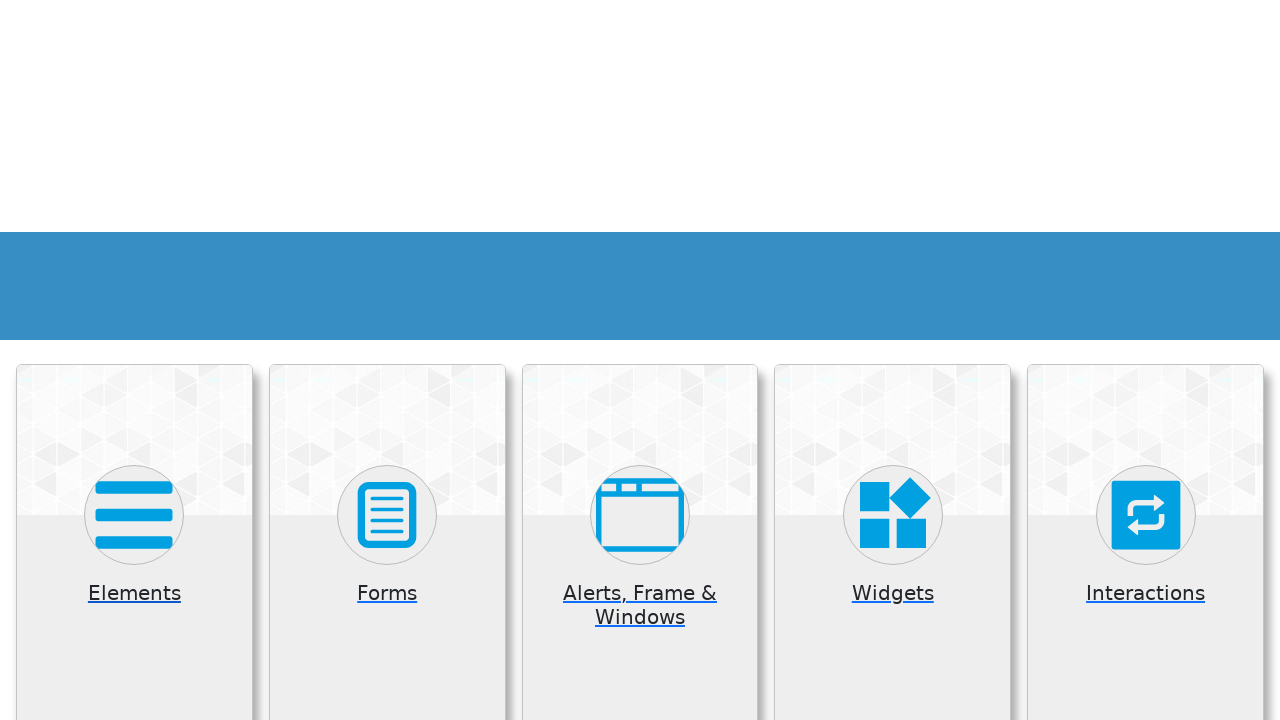

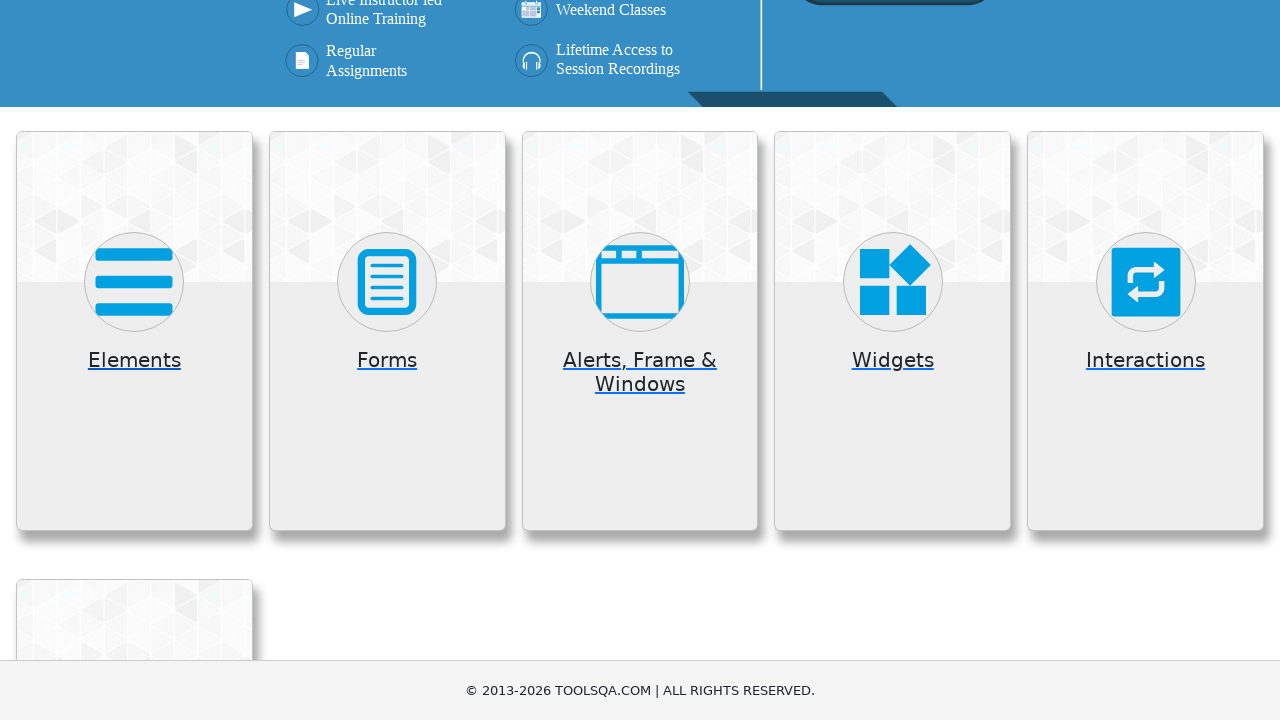